Tests that entered text is trimmed when editing a todo item.

Starting URL: https://demo.playwright.dev/todomvc

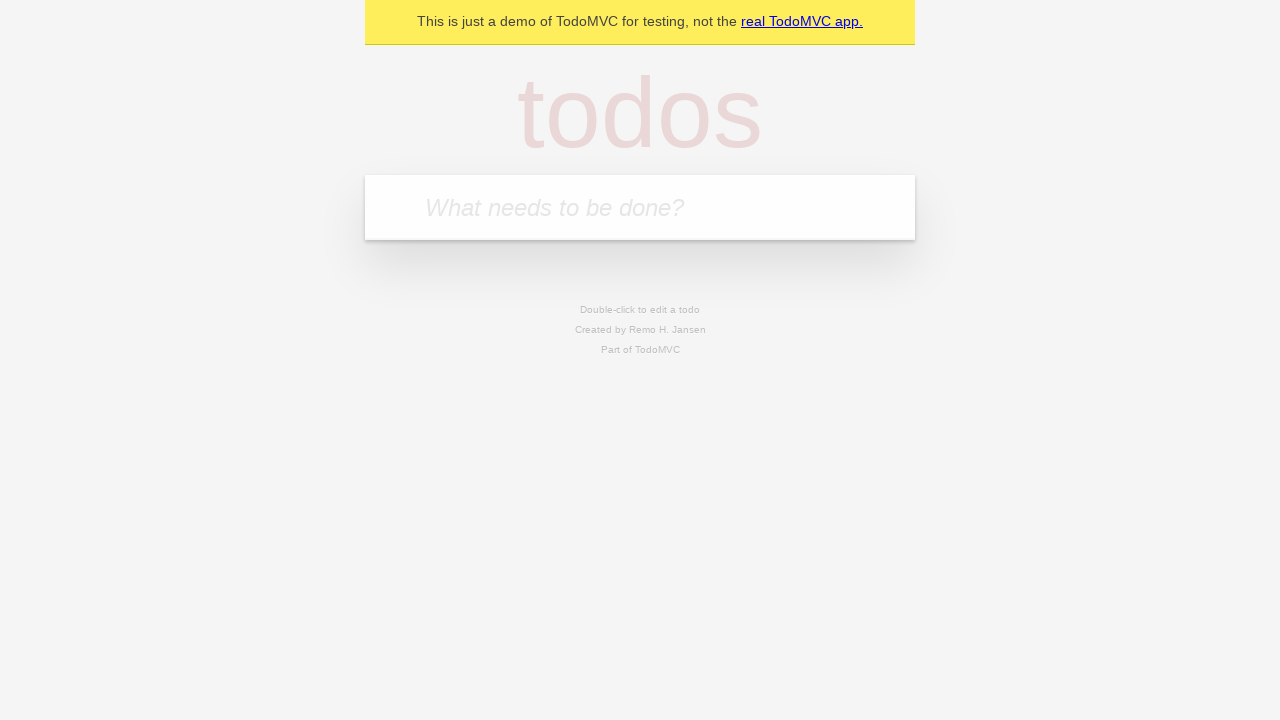

Filled new todo input with 'buy some cheese' on .new-todo
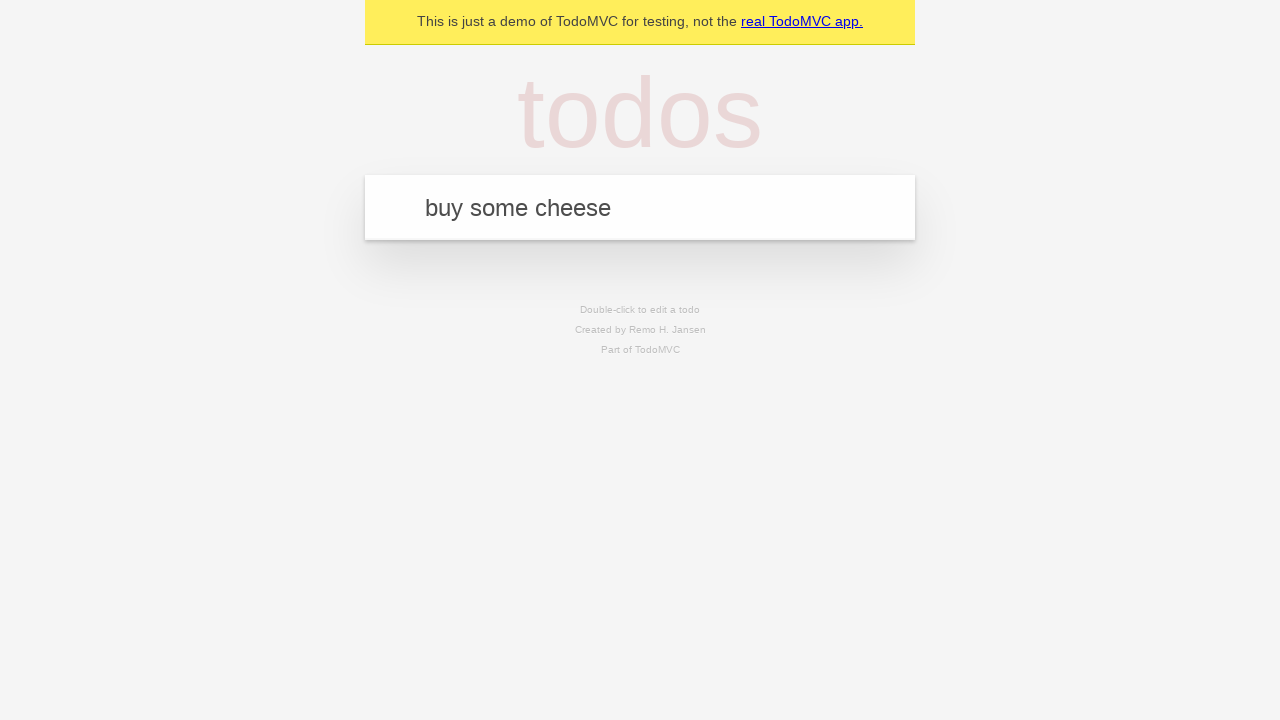

Pressed Enter to create first todo on .new-todo
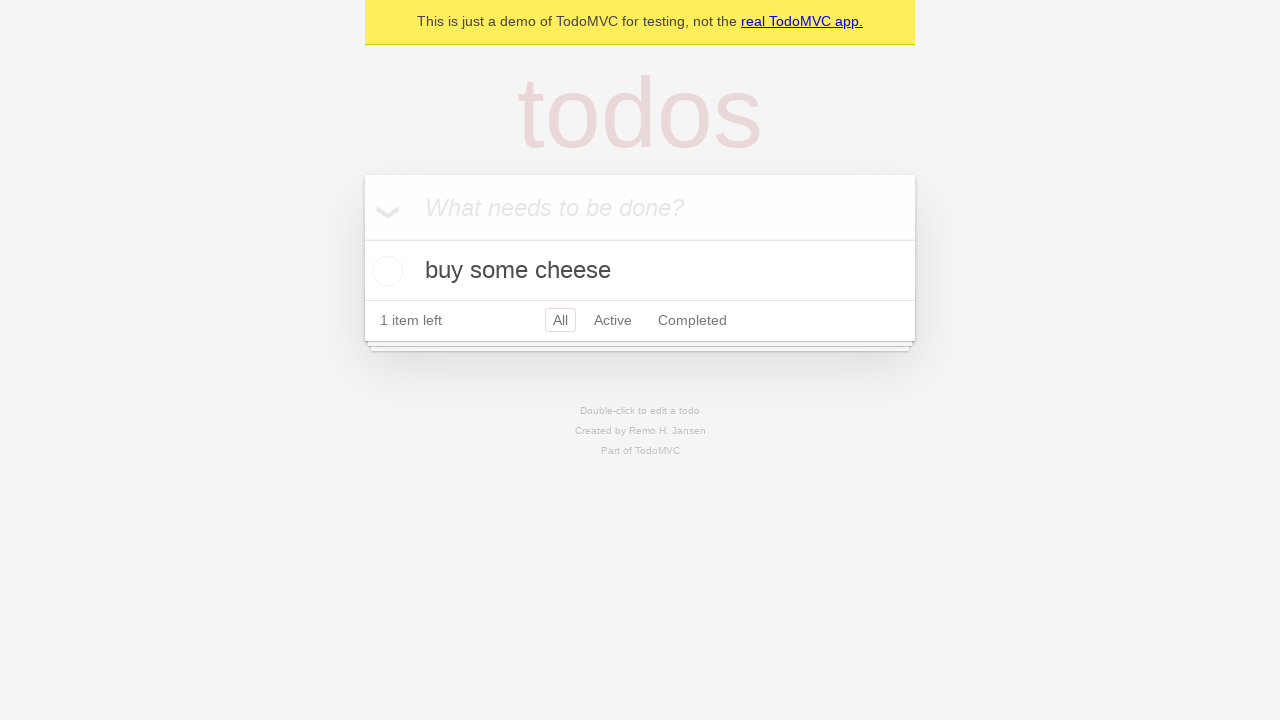

Filled new todo input with 'feed the cat' on .new-todo
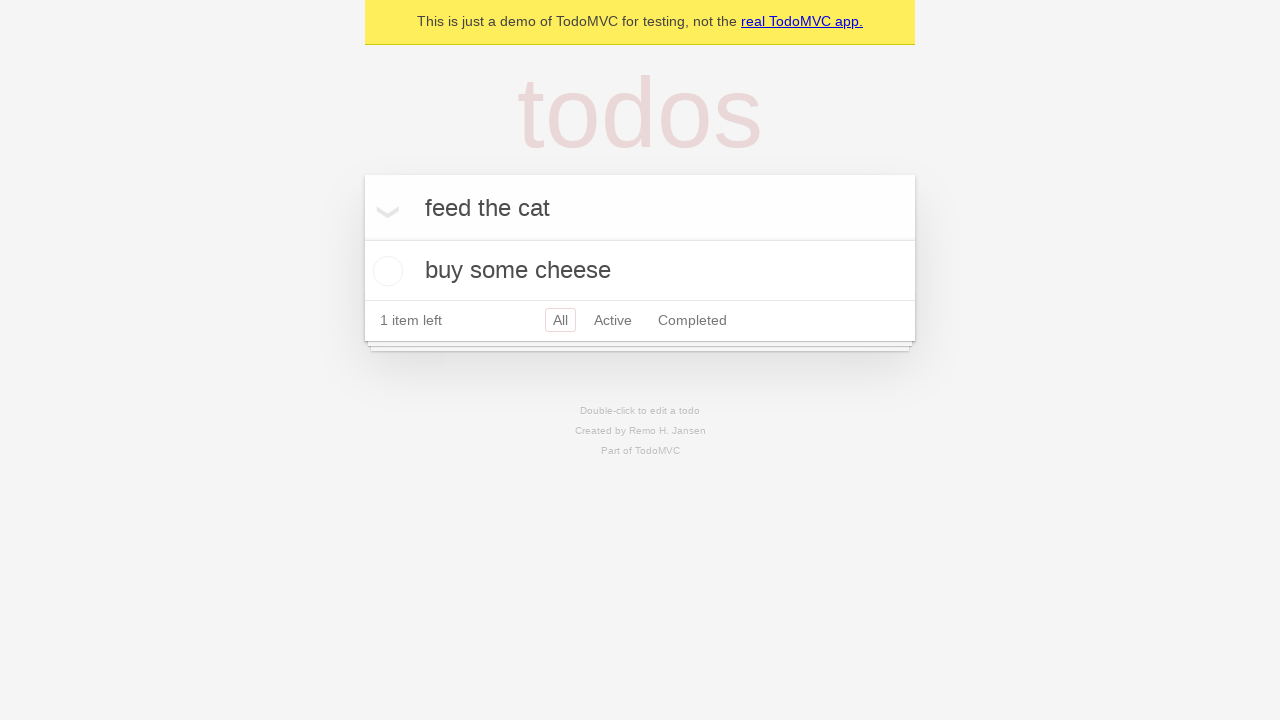

Pressed Enter to create second todo on .new-todo
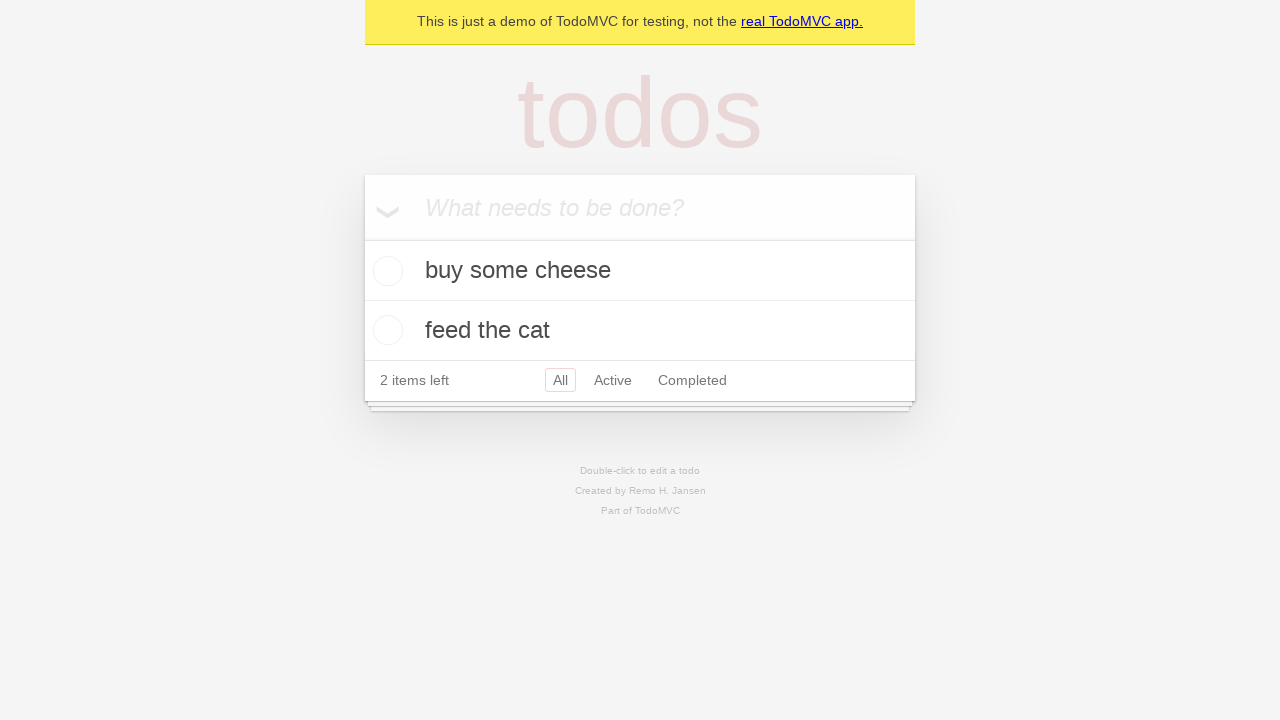

Filled new todo input with 'book a doctors appointment' on .new-todo
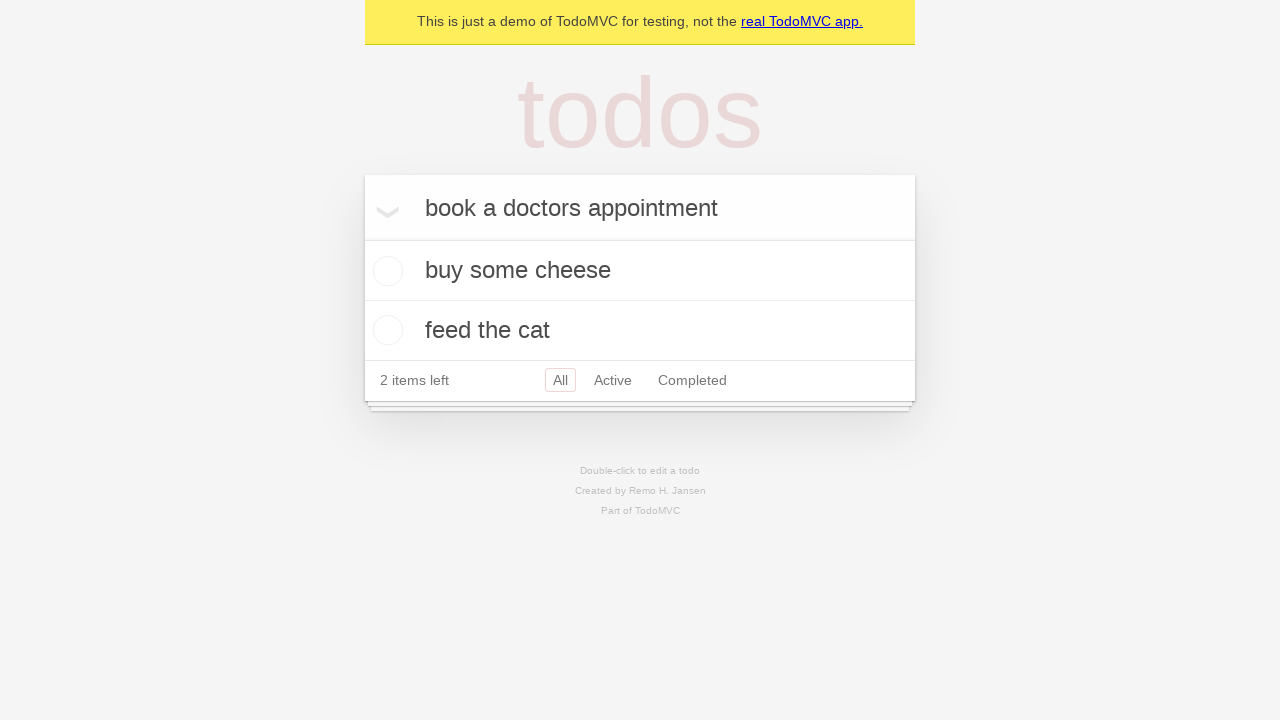

Pressed Enter to create third todo on .new-todo
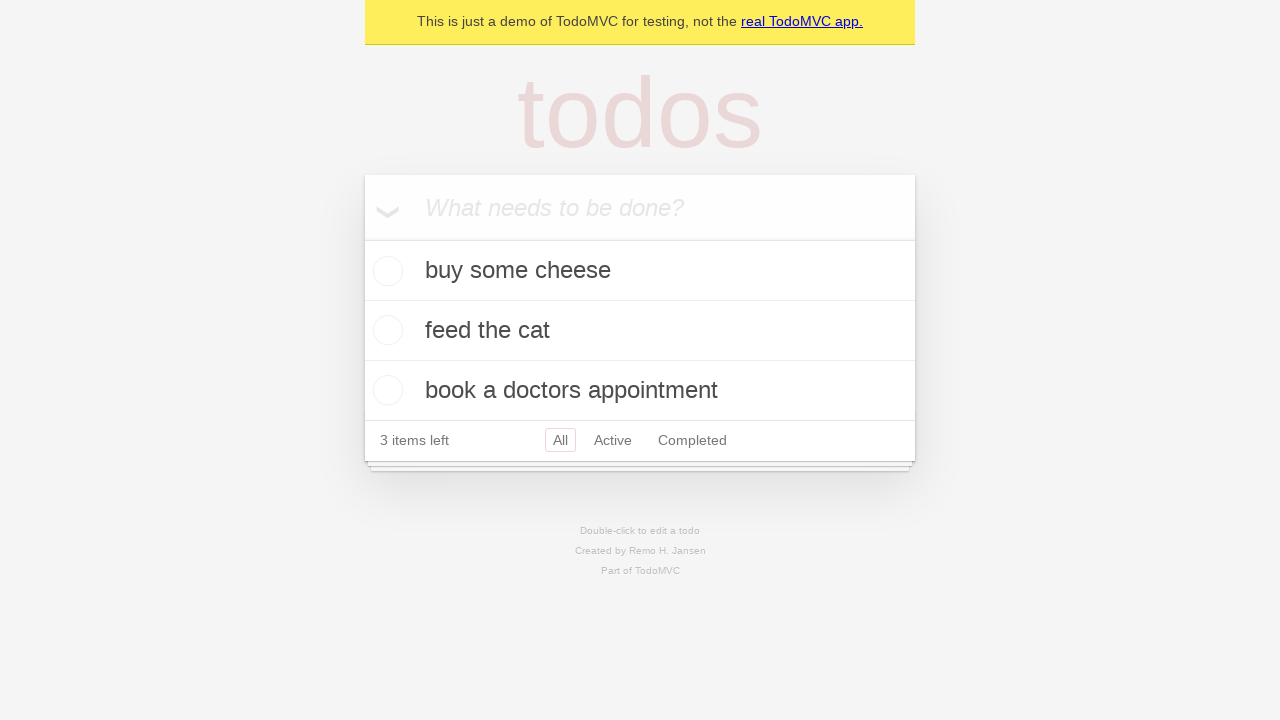

Double-clicked second todo to enter edit mode at (640, 331) on .todo-list li >> nth=1
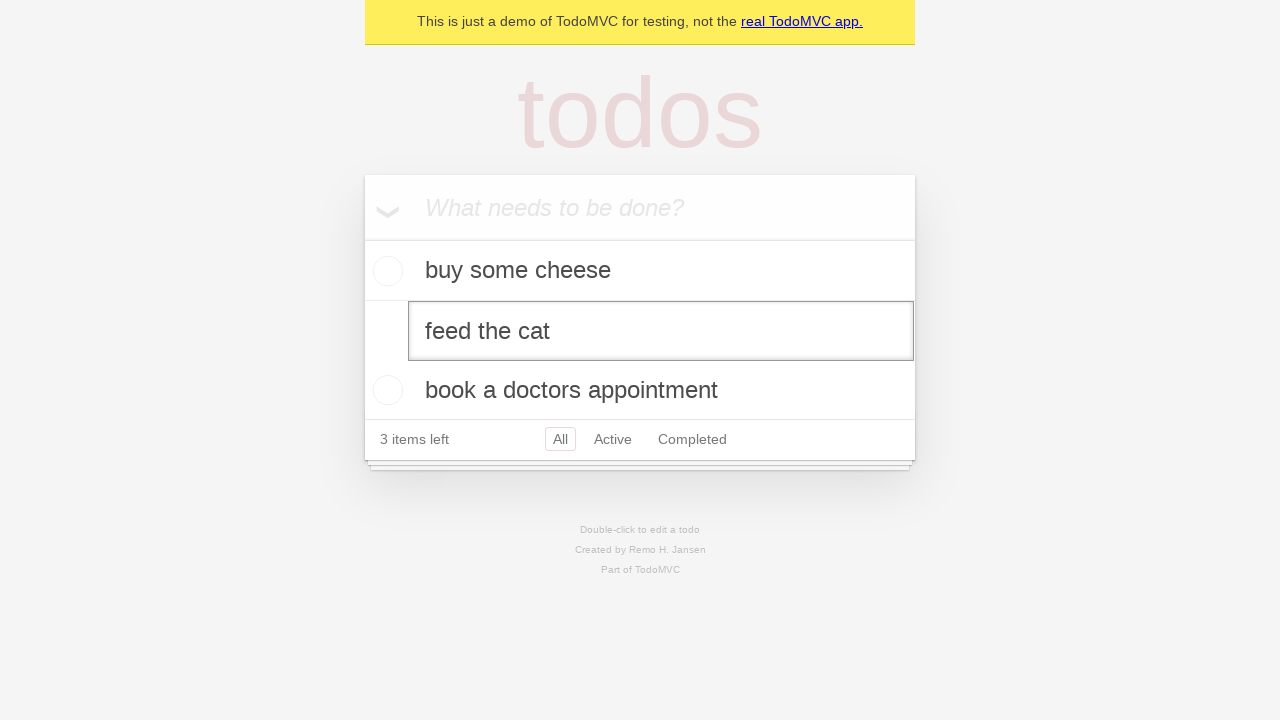

Filled edit field with text containing leading and trailing spaces on .todo-list li >> nth=1 >> .edit
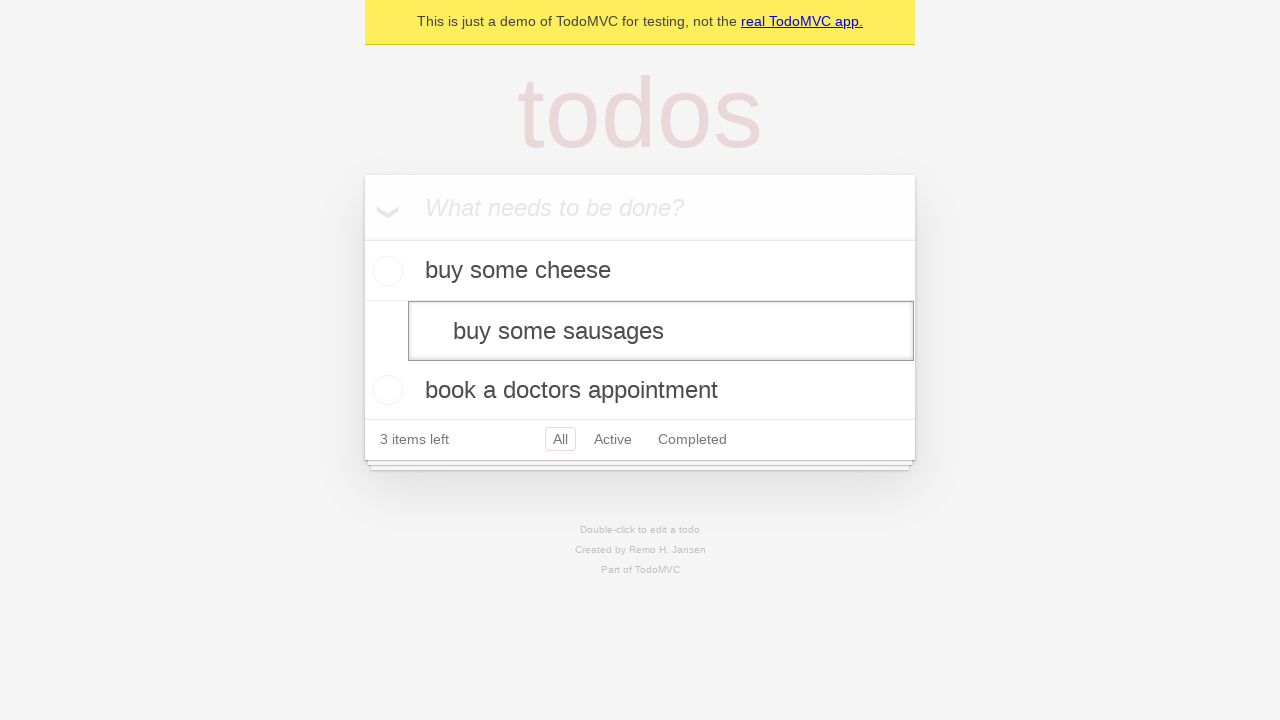

Pressed Enter to save edited todo with trimmed text on .todo-list li >> nth=1 >> .edit
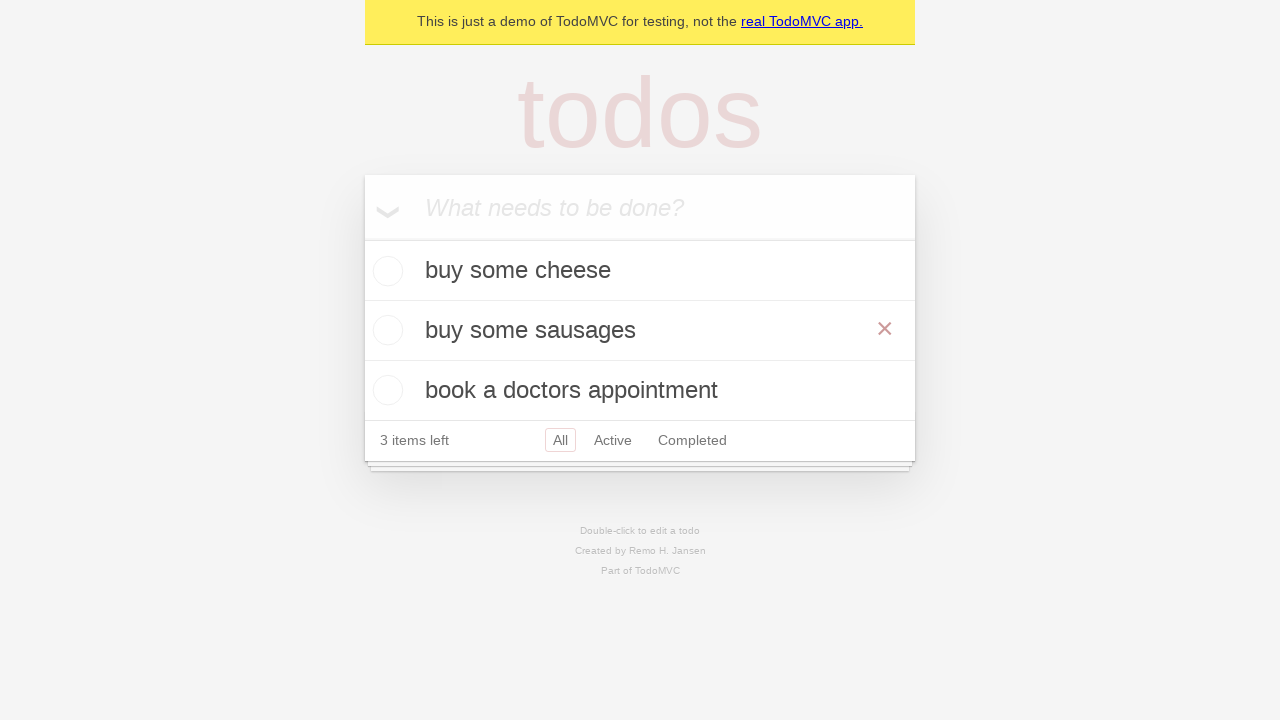

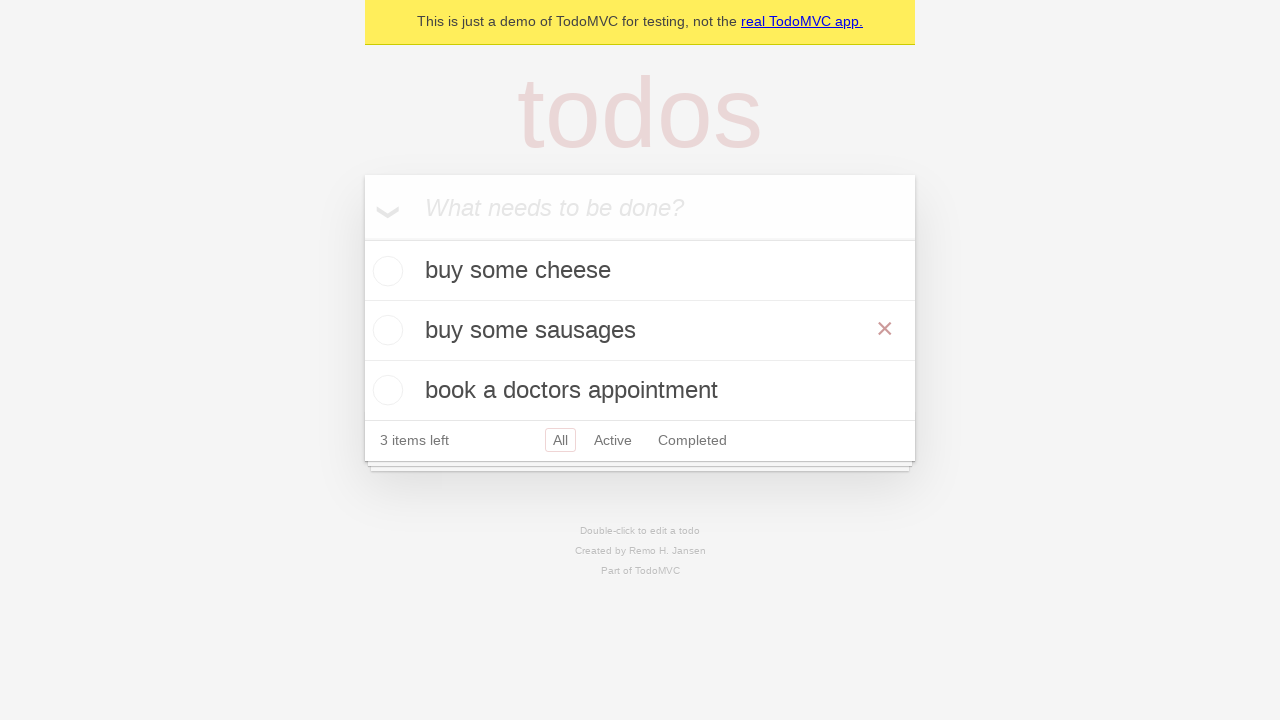